Navigates to the nopCommerce demo site and verifies the page loads by checking that the page title is present

Starting URL: https://demo.nopcommerce.com/

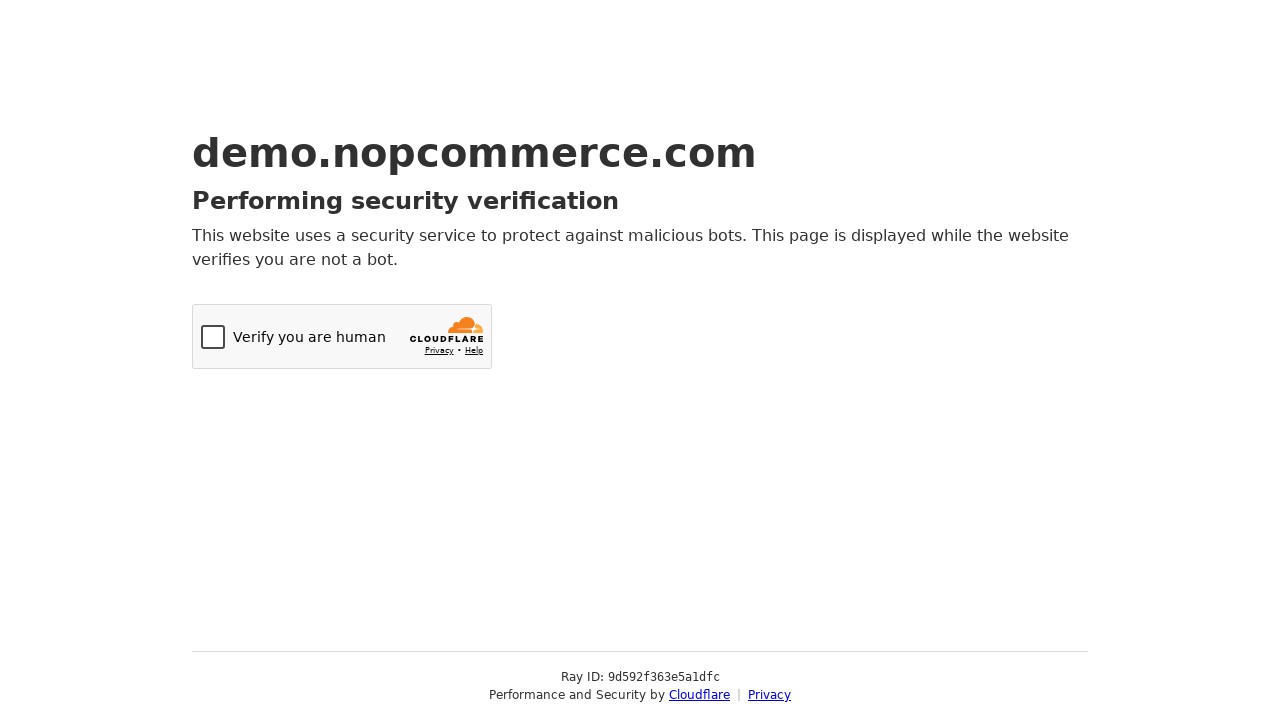

Navigated to nopCommerce demo site
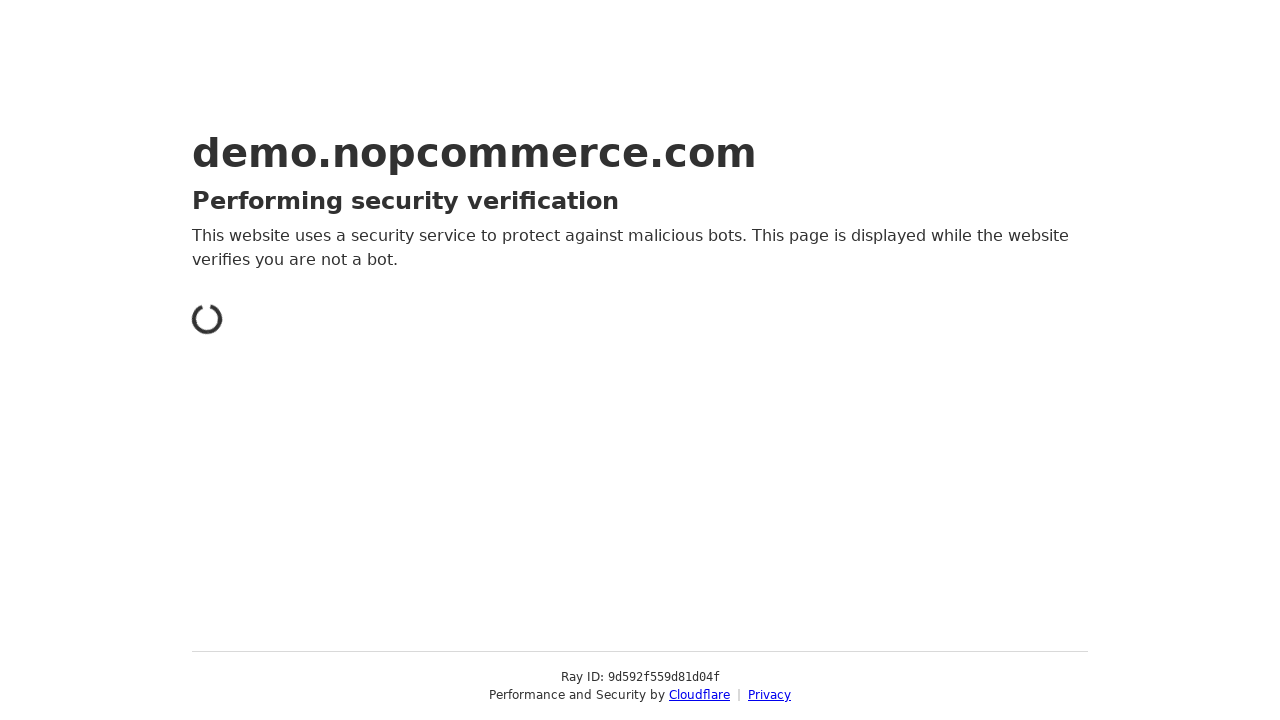

Page DOM content loaded
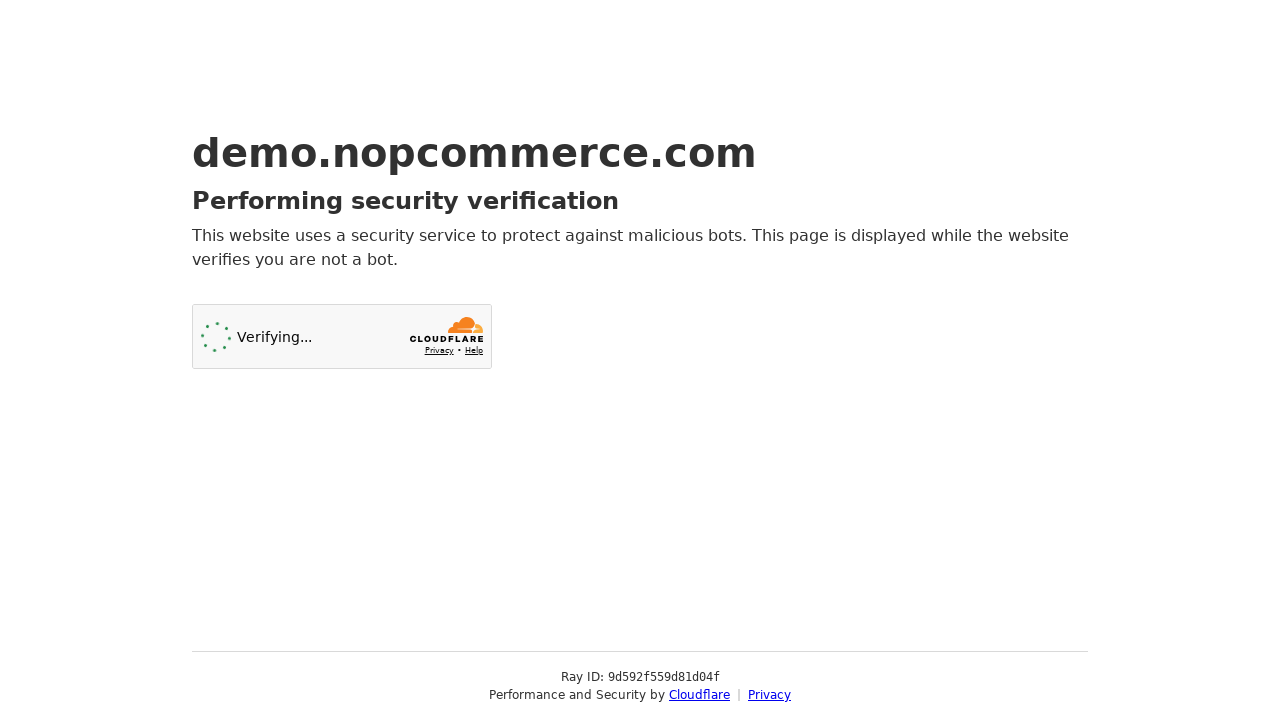

Verified page title is present
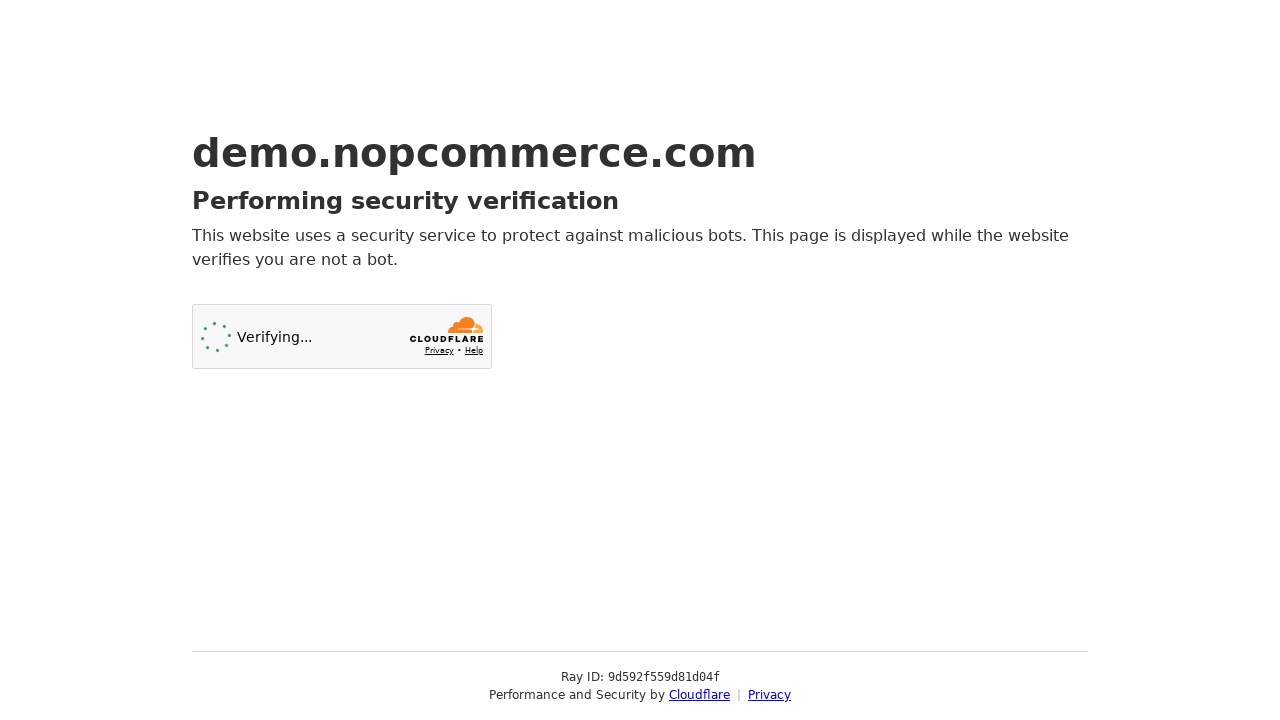

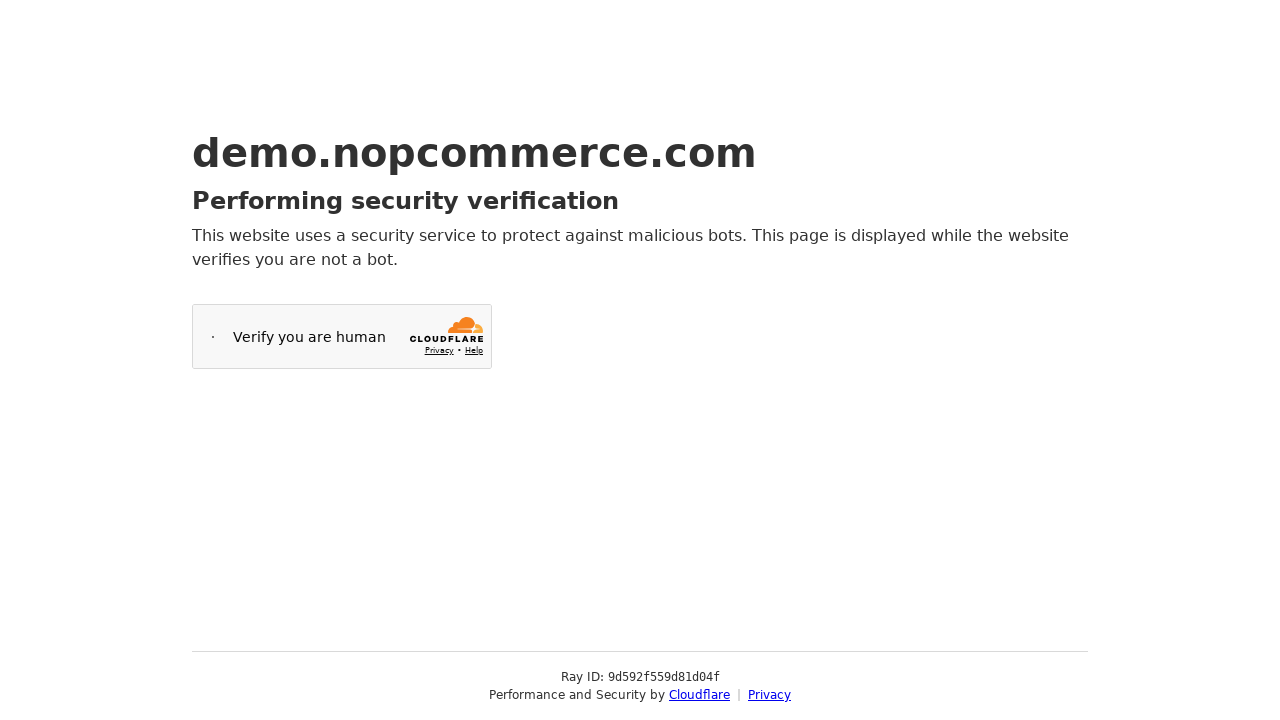